Tests the ng-bootstrap alert component by clicking a "Change message" button twice and verifying that the alert message changes between clicks

Starting URL: https://ng-bootstrap.github.io/#/components/alert/examples

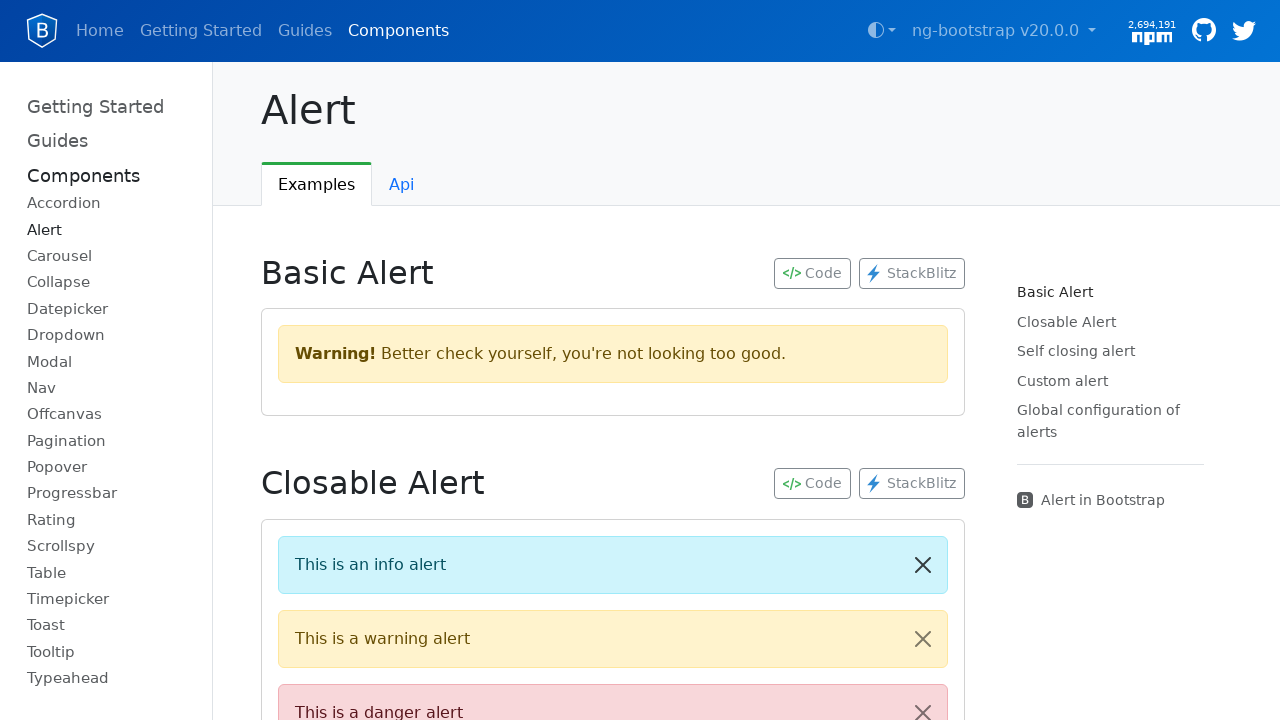

Clicked 'Change message' button for the first time at (360, 360) on xpath=//button[contains(text(),'Change message')]
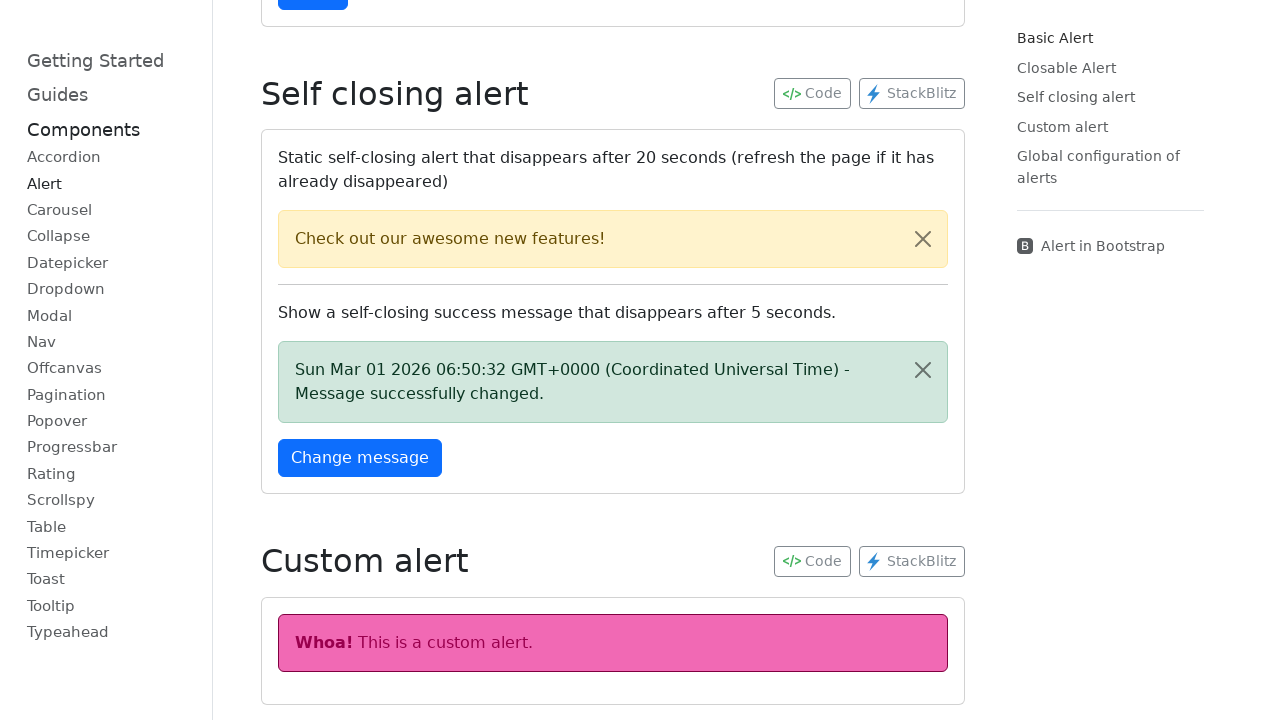

Alert message appeared after first button click
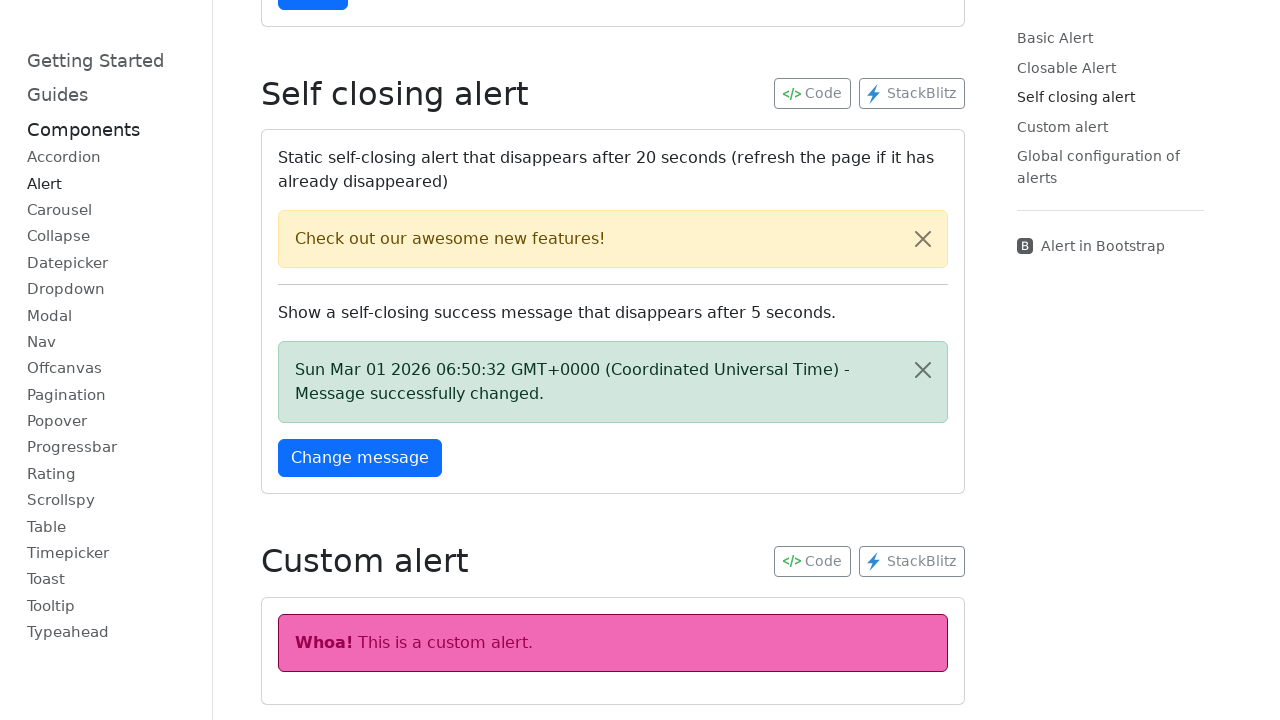

Retrieved first alert message text
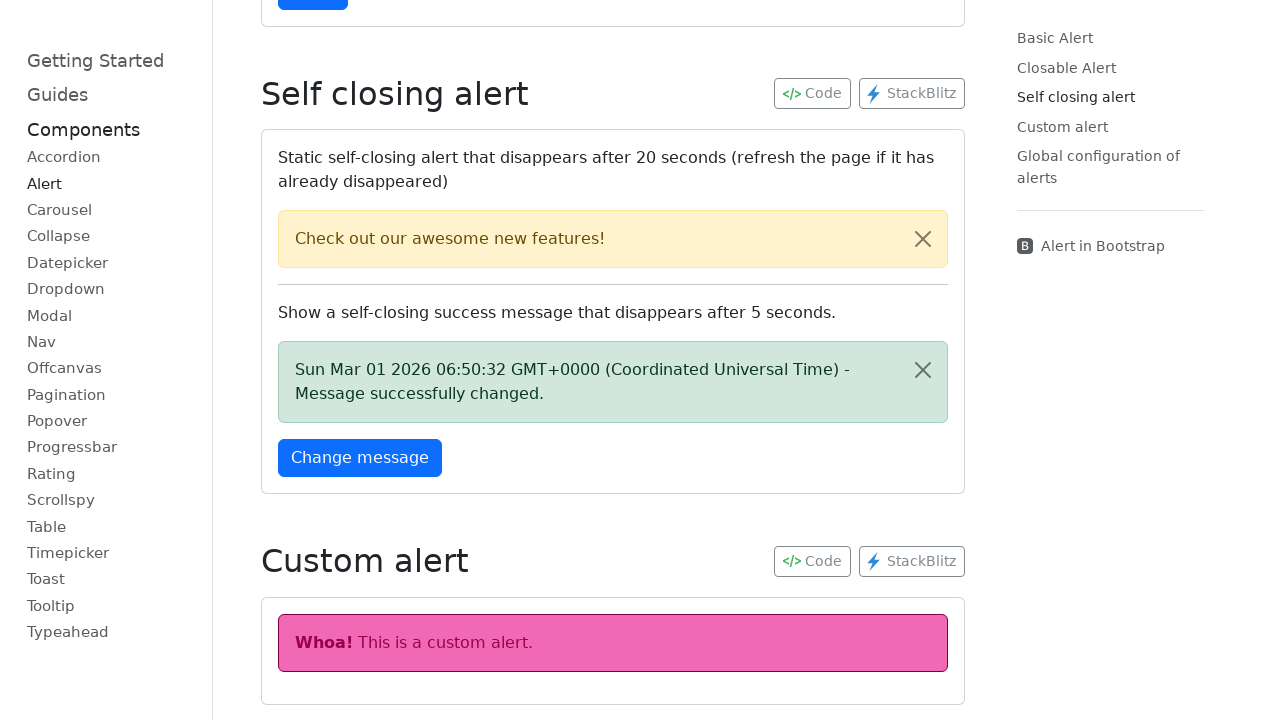

Waited 1 second
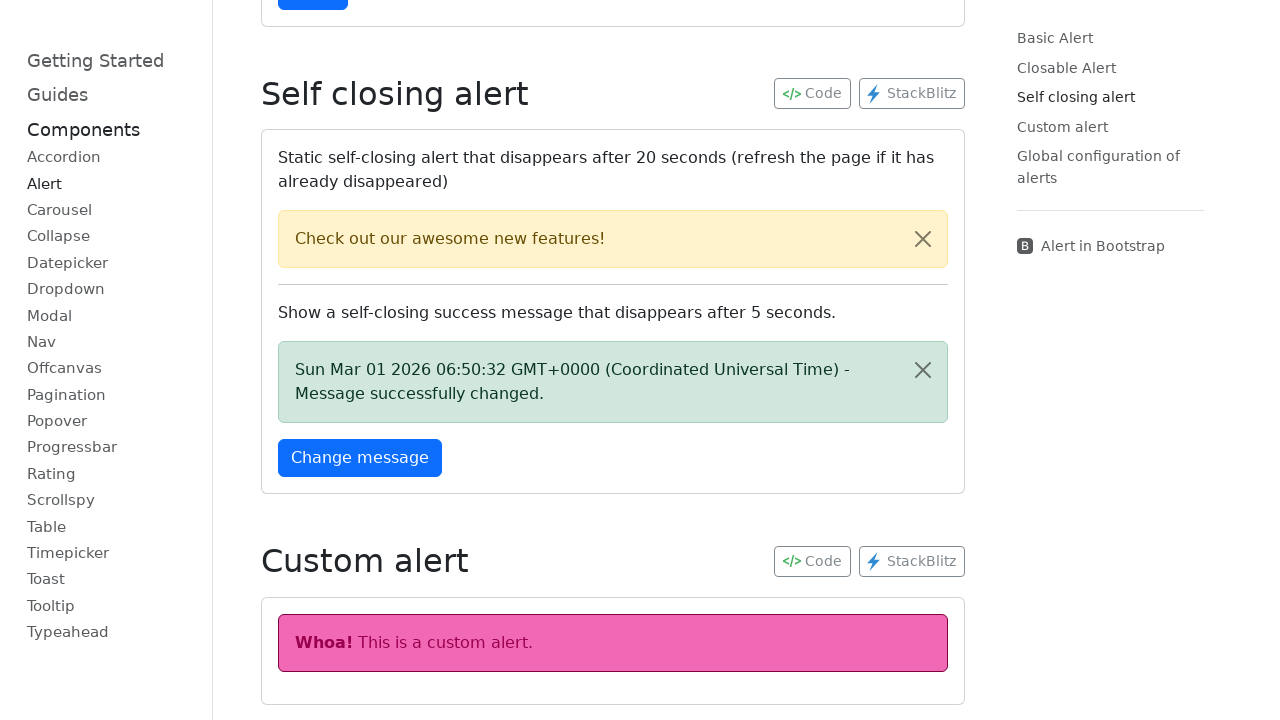

Clicked 'Change message' button for the second time at (360, 458) on xpath=//button[contains(text(),'Change message')]
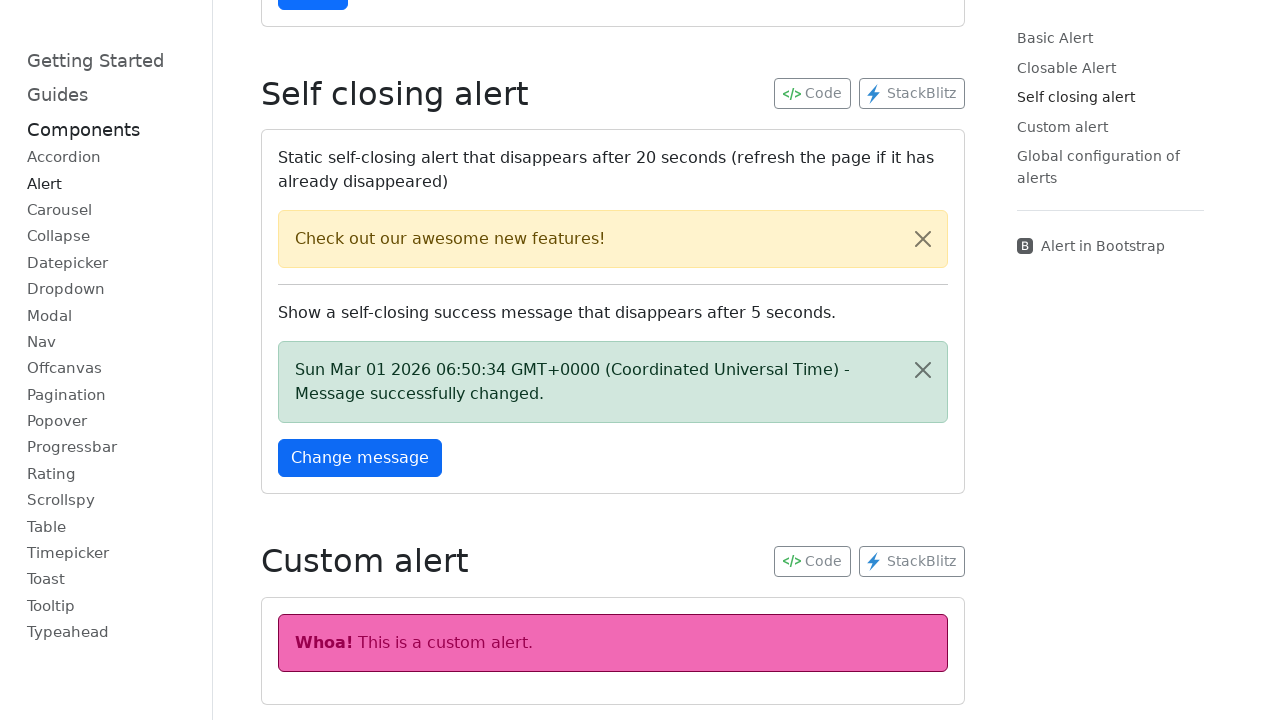

Alert message appeared after second button click
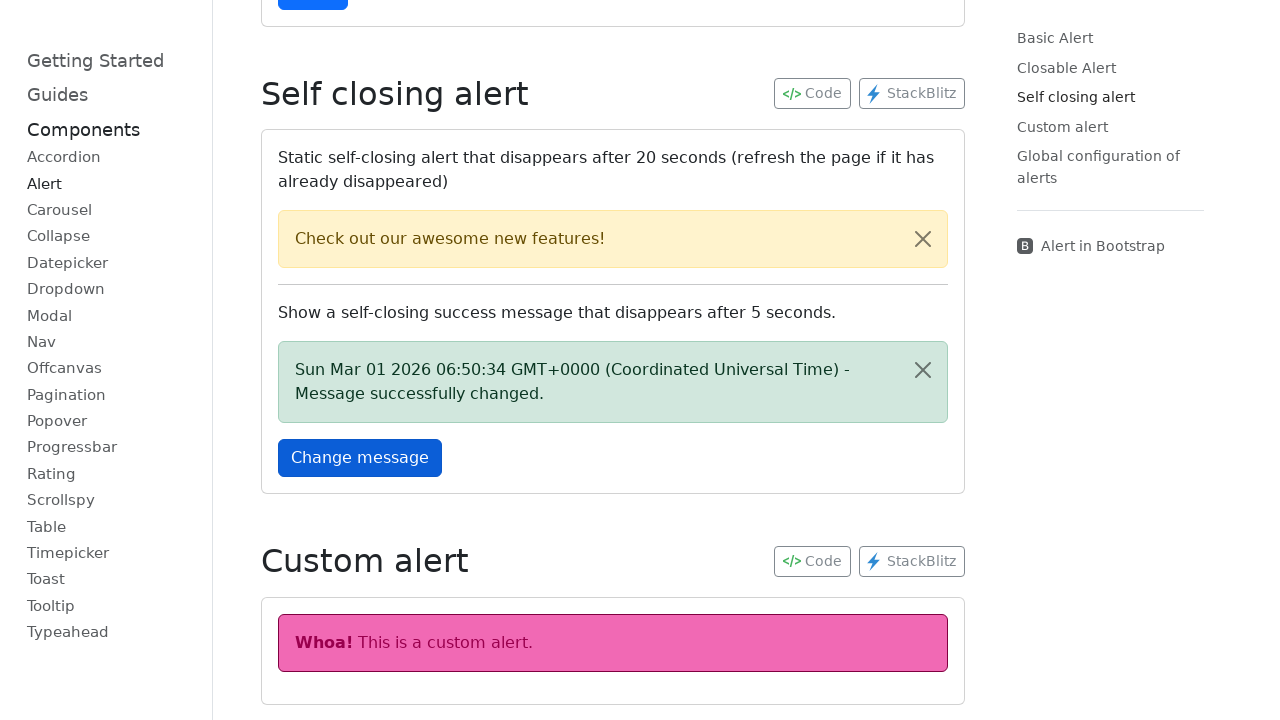

Retrieved second alert message text
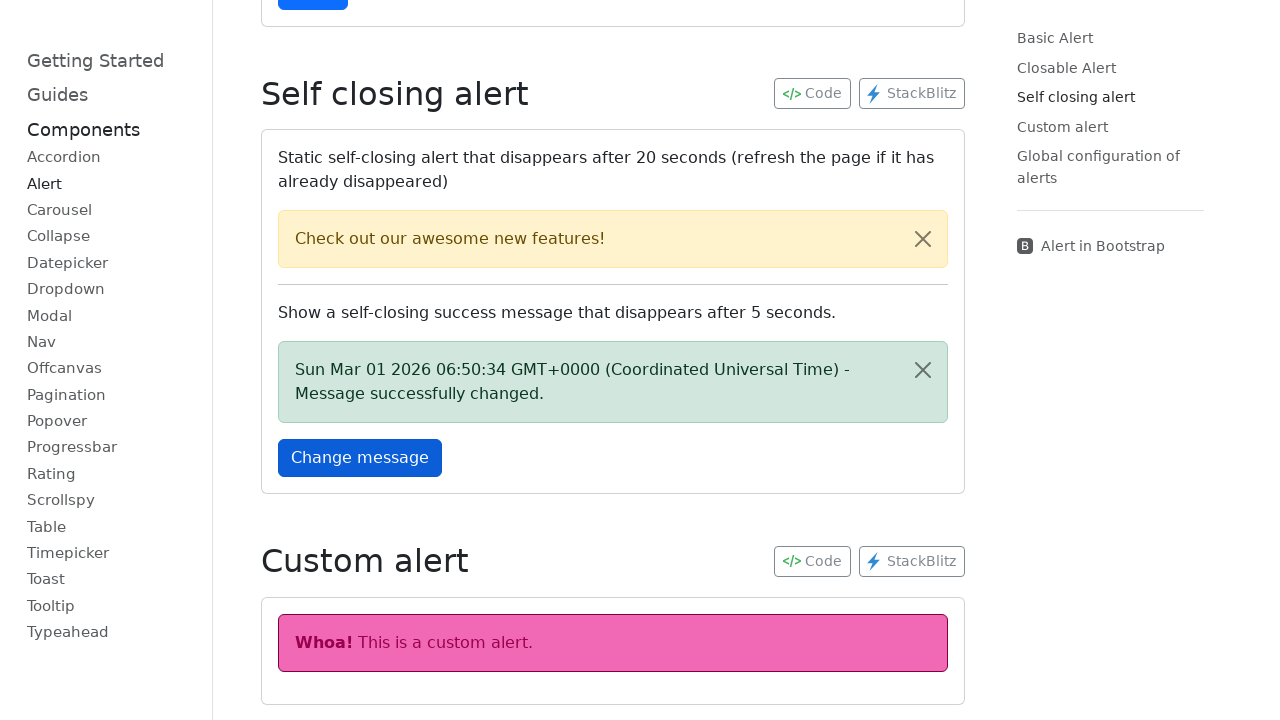

Verified that alert messages are different between clicks
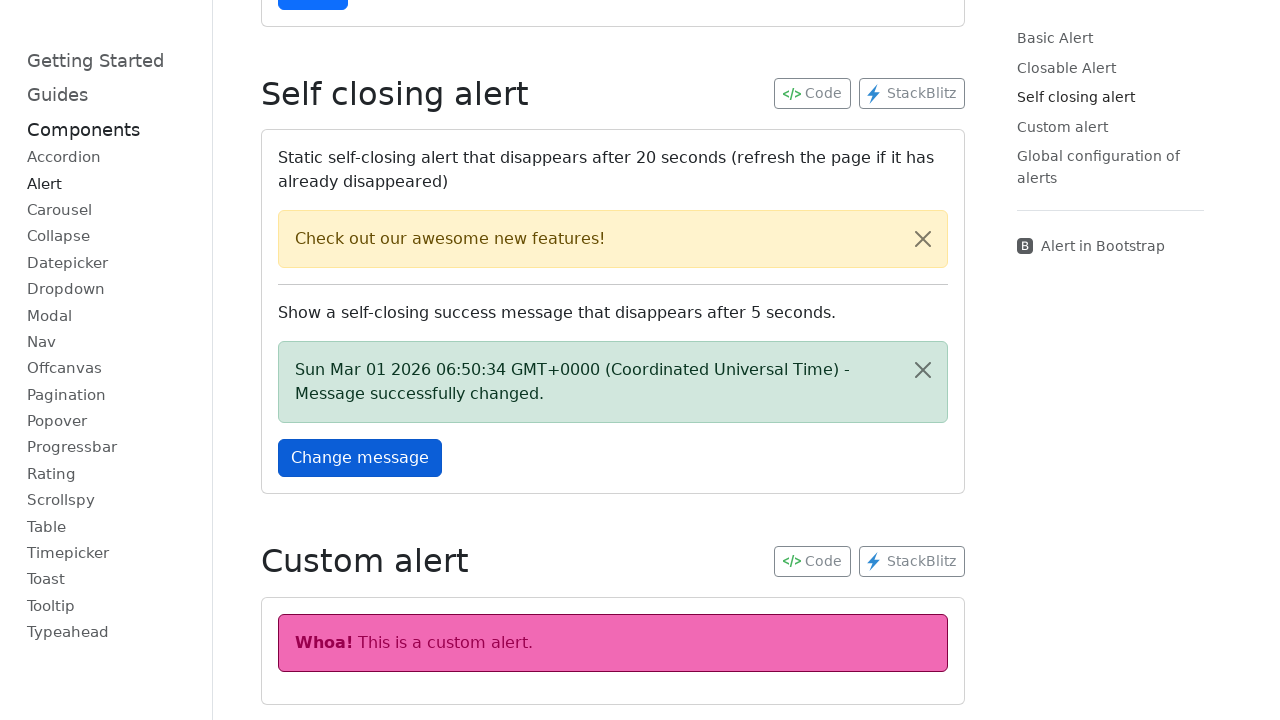

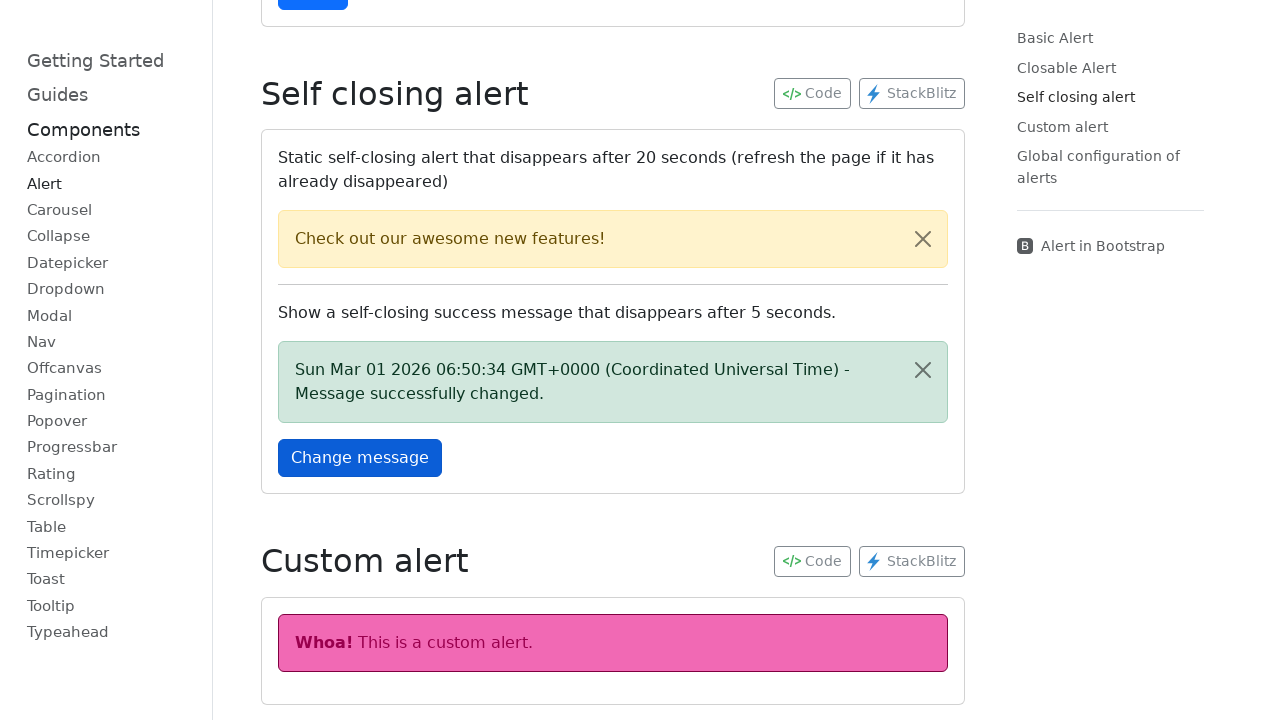